Tests various form interactions on a practice automation page including clicking radio buttons, filling text fields, clicking checkboxes, and verifying link text.

Starting URL: https://rahulshettyacademy.com/AutomationPractice/

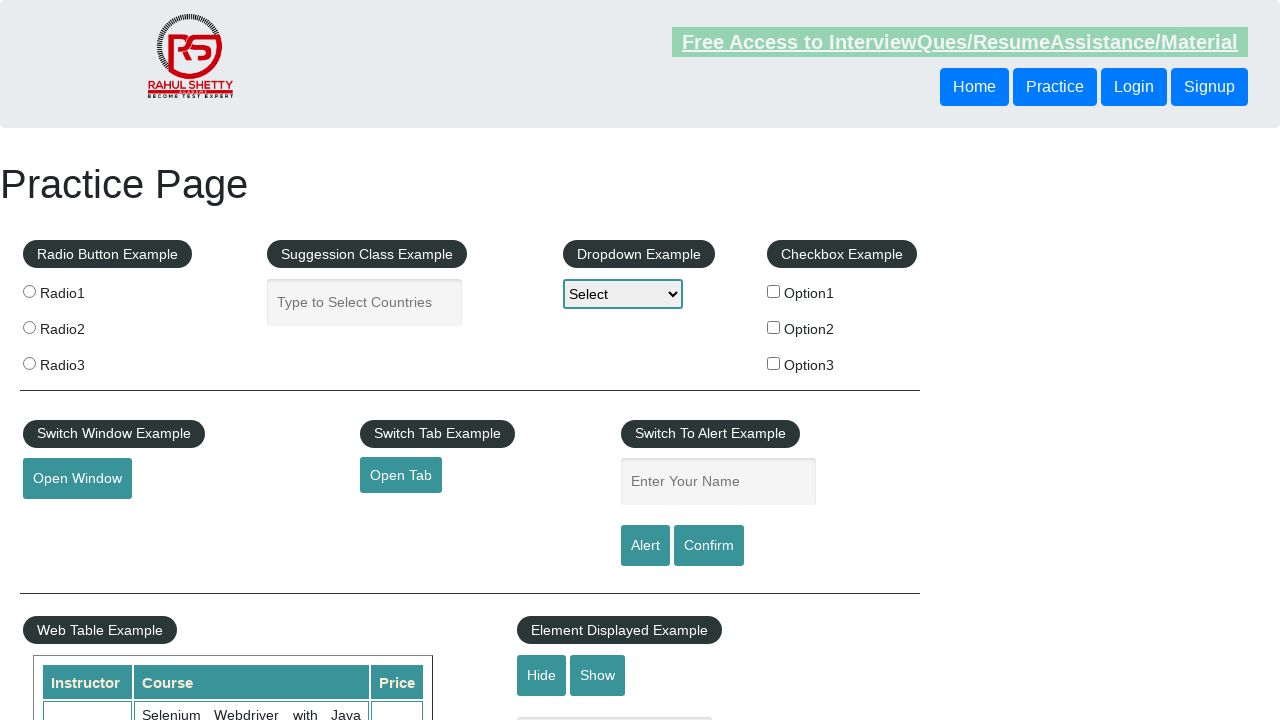

Navigated to practice automation page
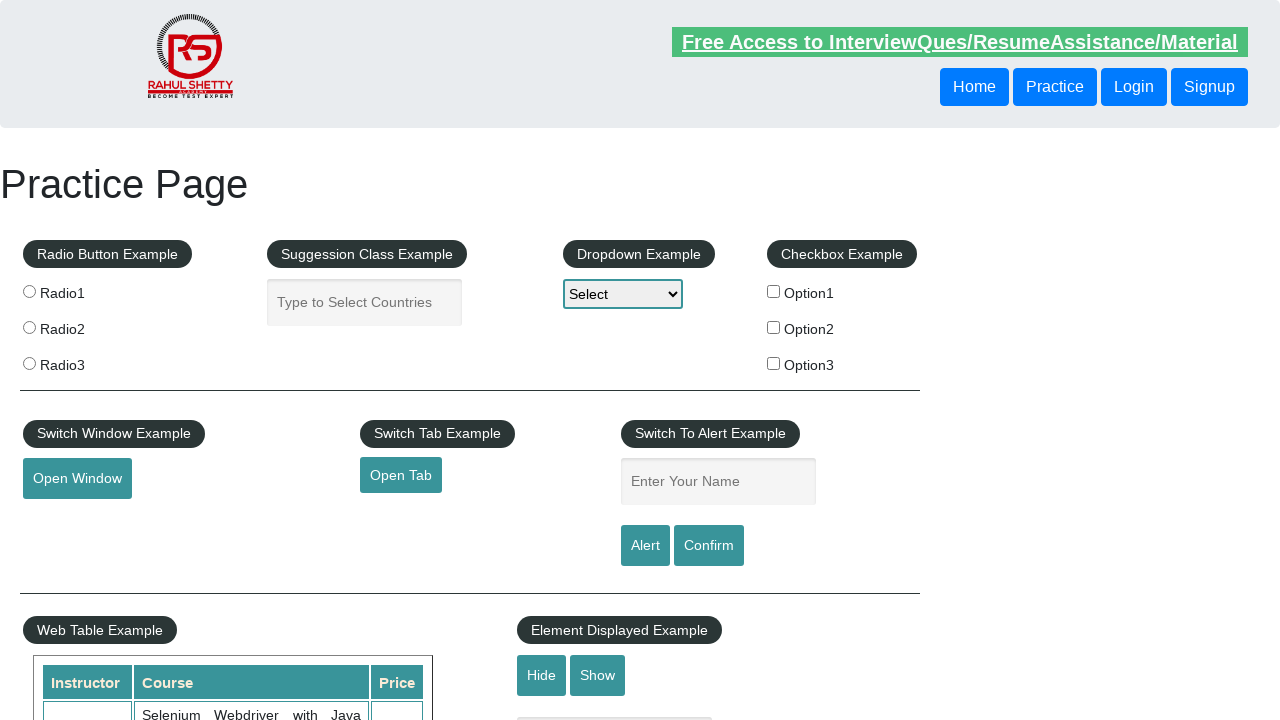

Clicked the first radio button (radio1) at (29, 291) on input[value='radio1']
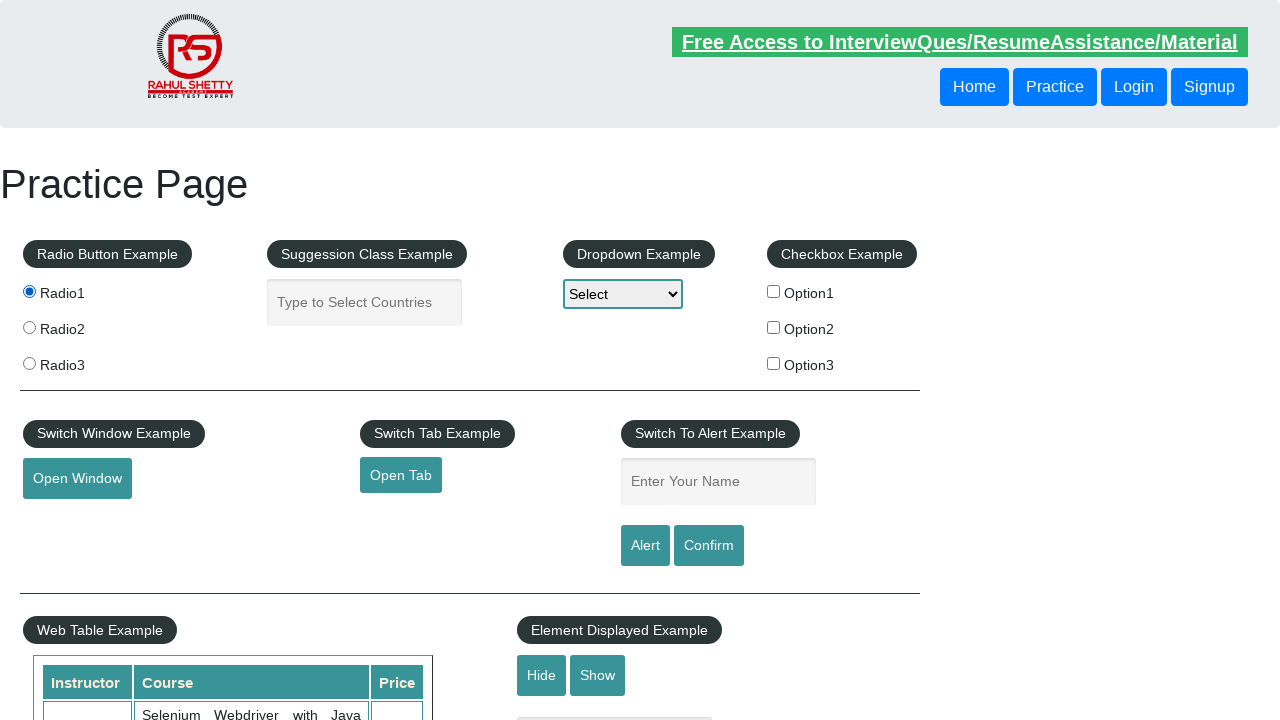

Filled autocomplete field with 'india' on #autocomplete
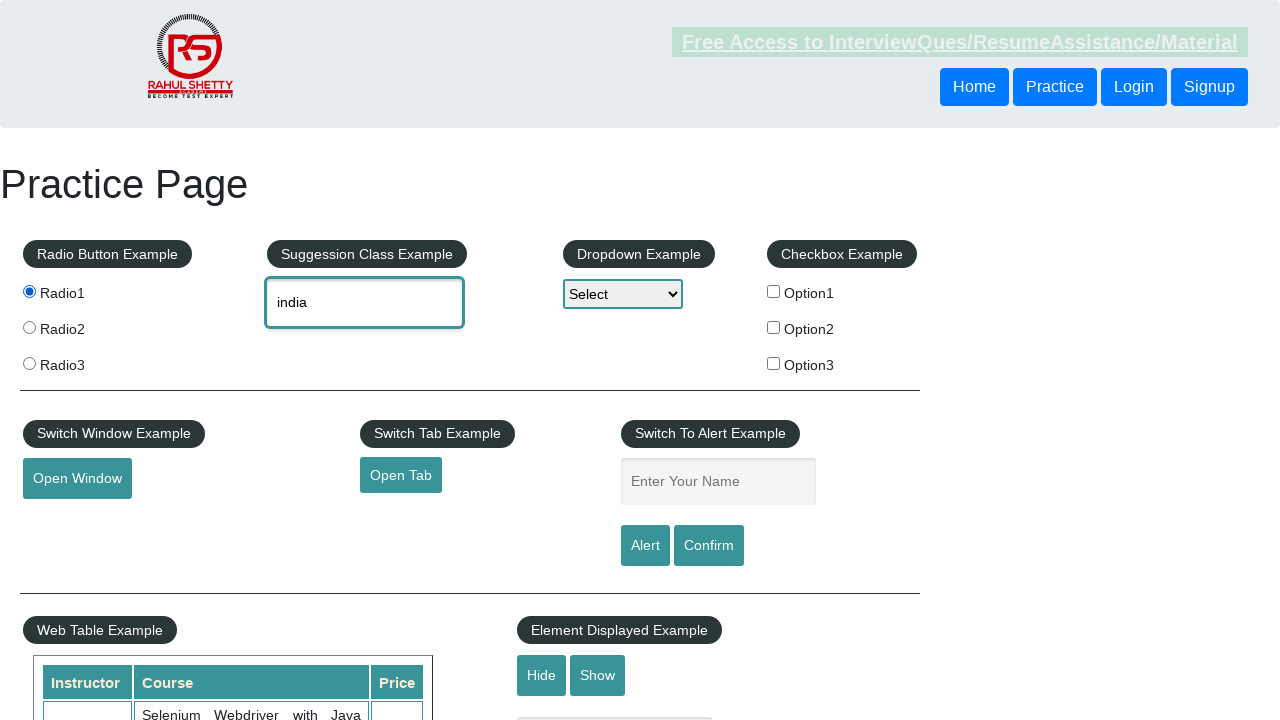

Clicked the first checkbox option (option1) at (774, 291) on input[value='option1']
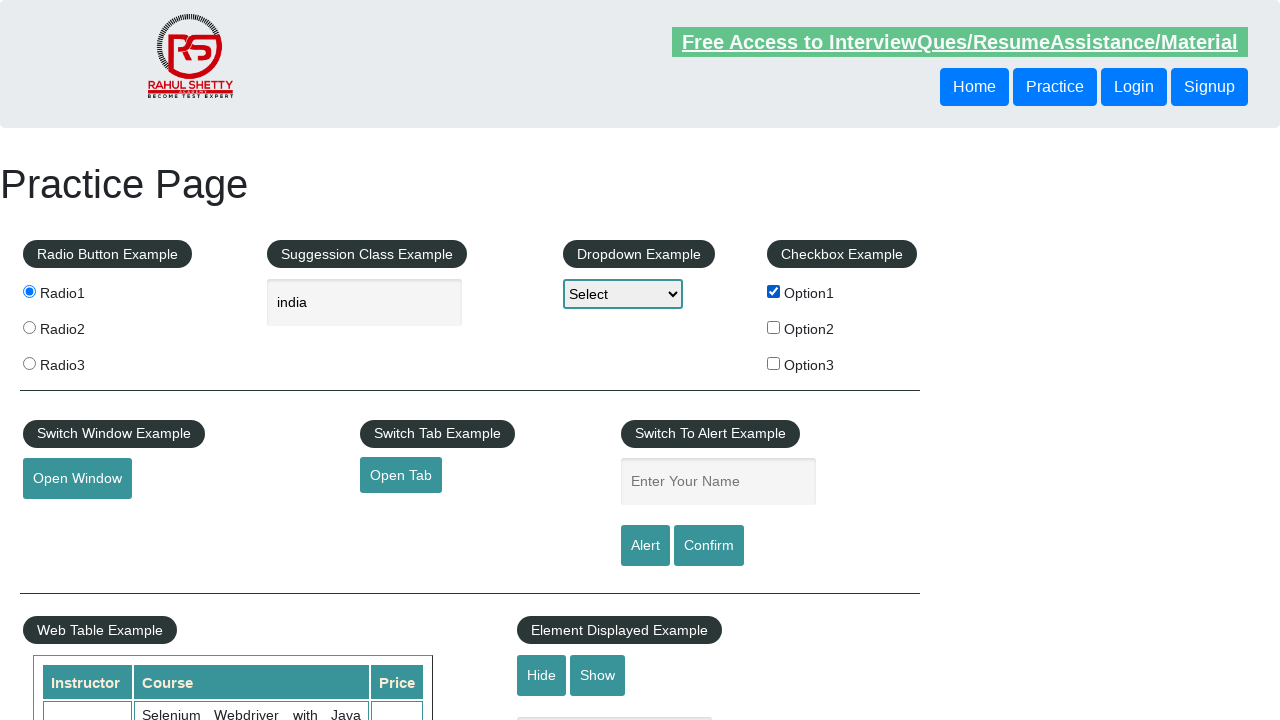

Filled input field with class 'inputs' with name 'Vaishanv' on .inputs
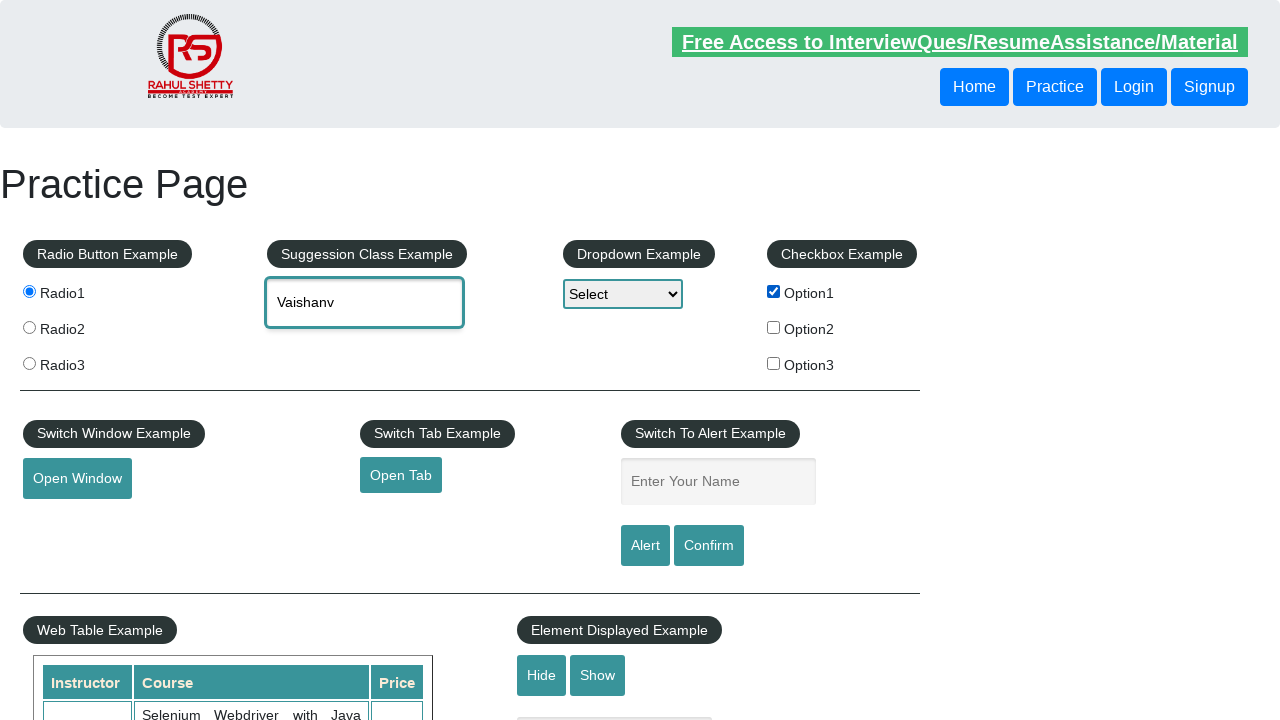

Retrieved link text: 'Open Window'
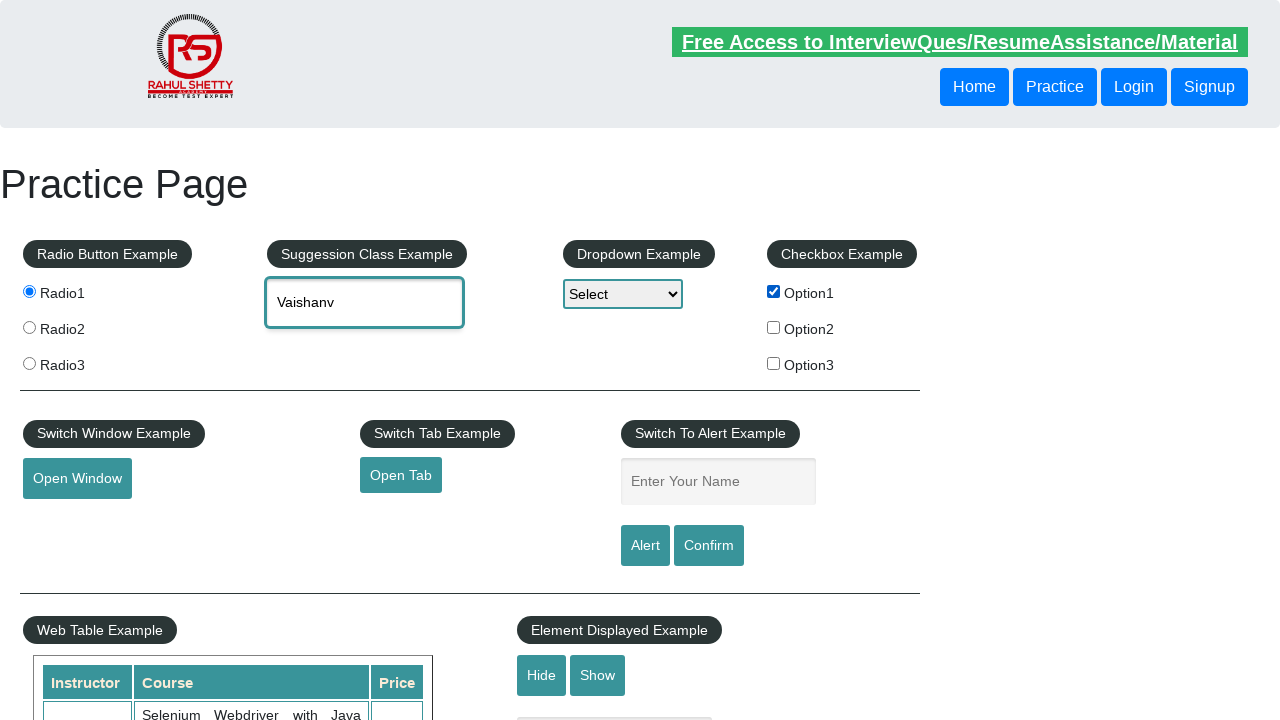

Printed link text to console
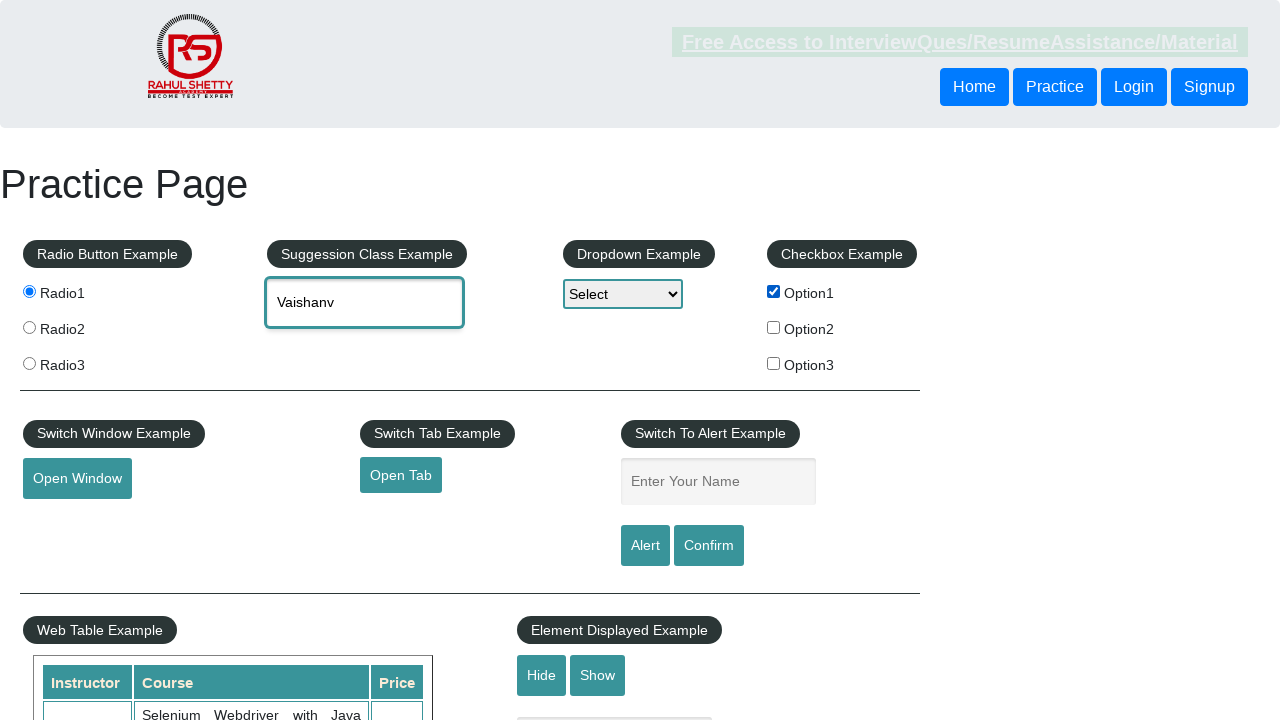

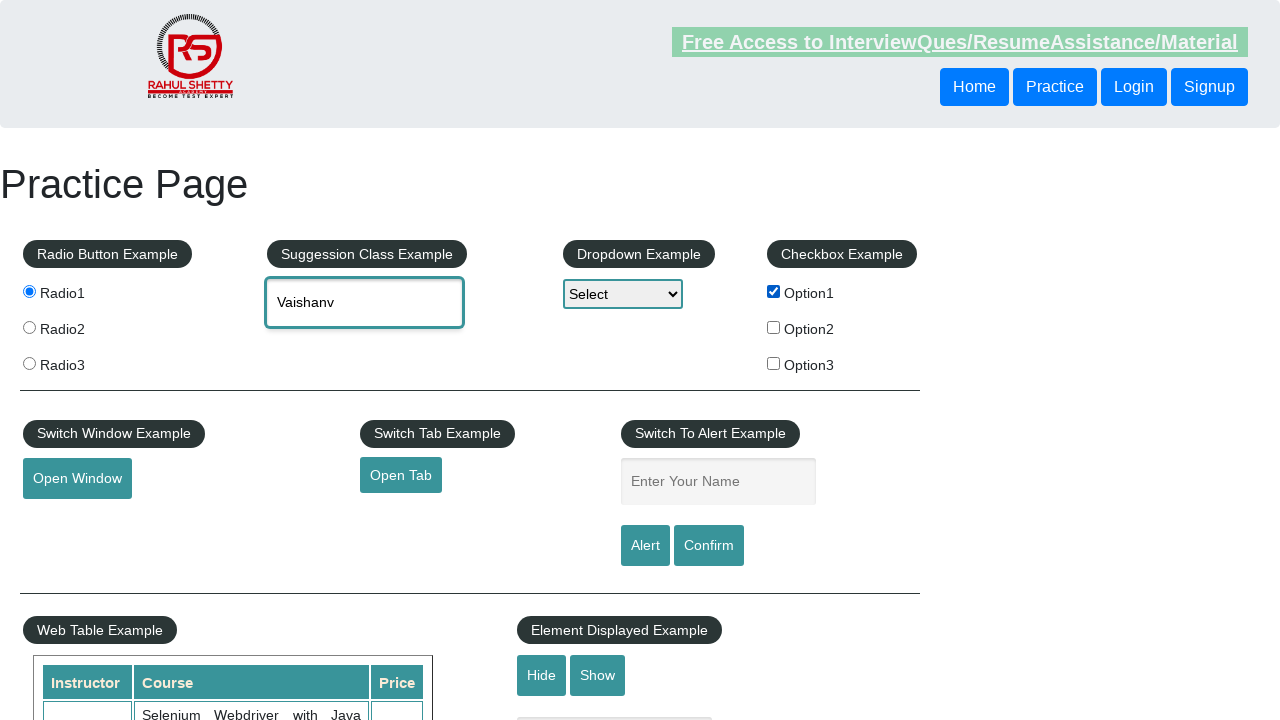